Tests marking individual items as complete by checking their checkboxes

Starting URL: https://demo.playwright.dev/todomvc

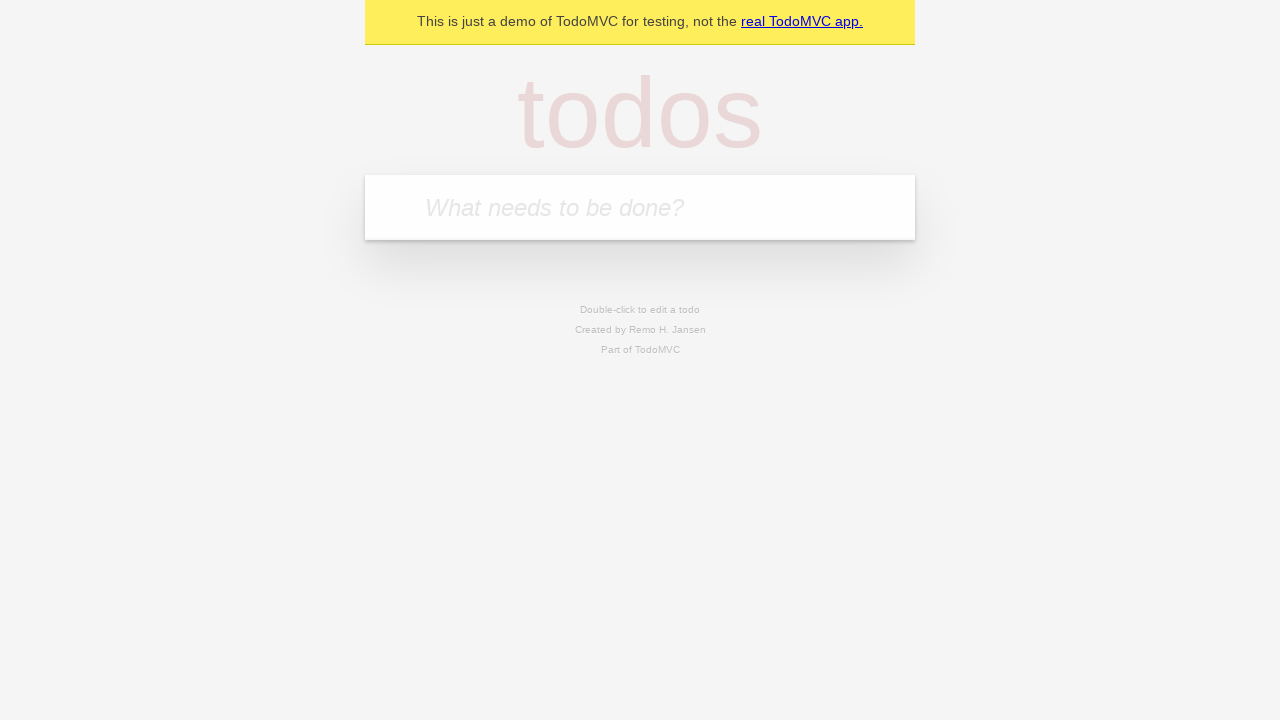

Filled todo input with 'buy some cheese' on internal:attr=[placeholder="What needs to be done?"i]
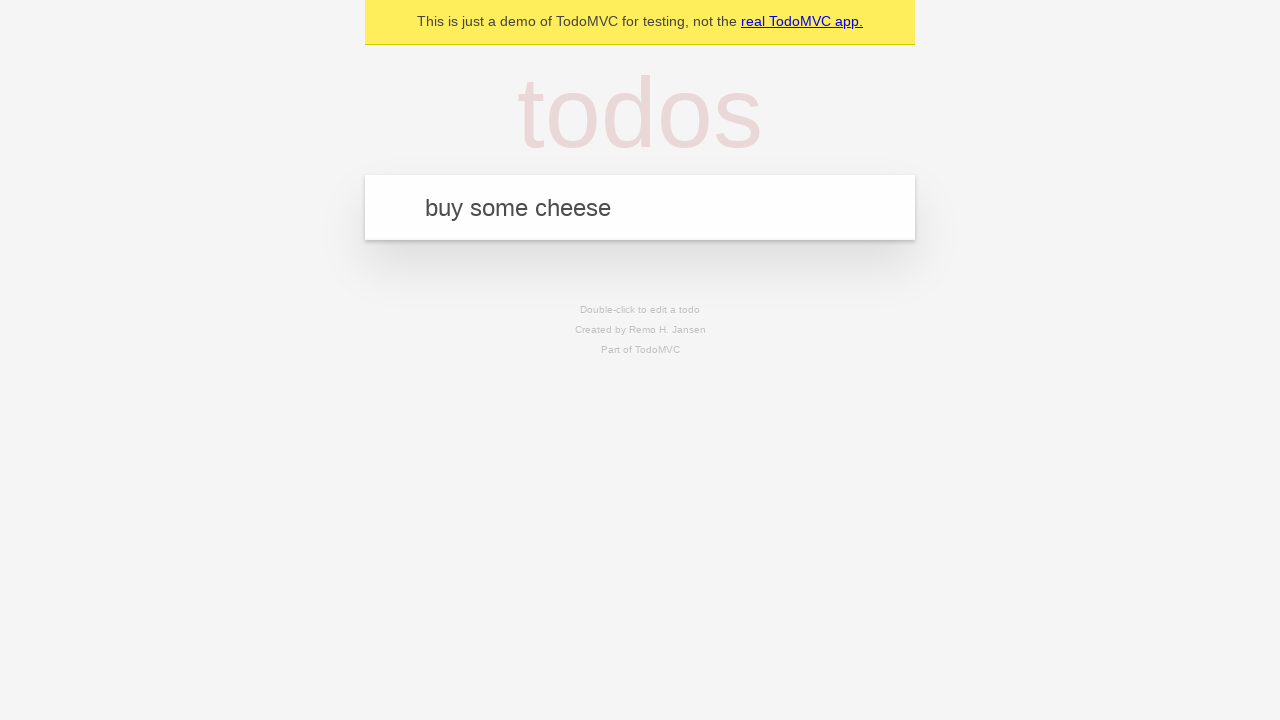

Pressed Enter to add first todo item on internal:attr=[placeholder="What needs to be done?"i]
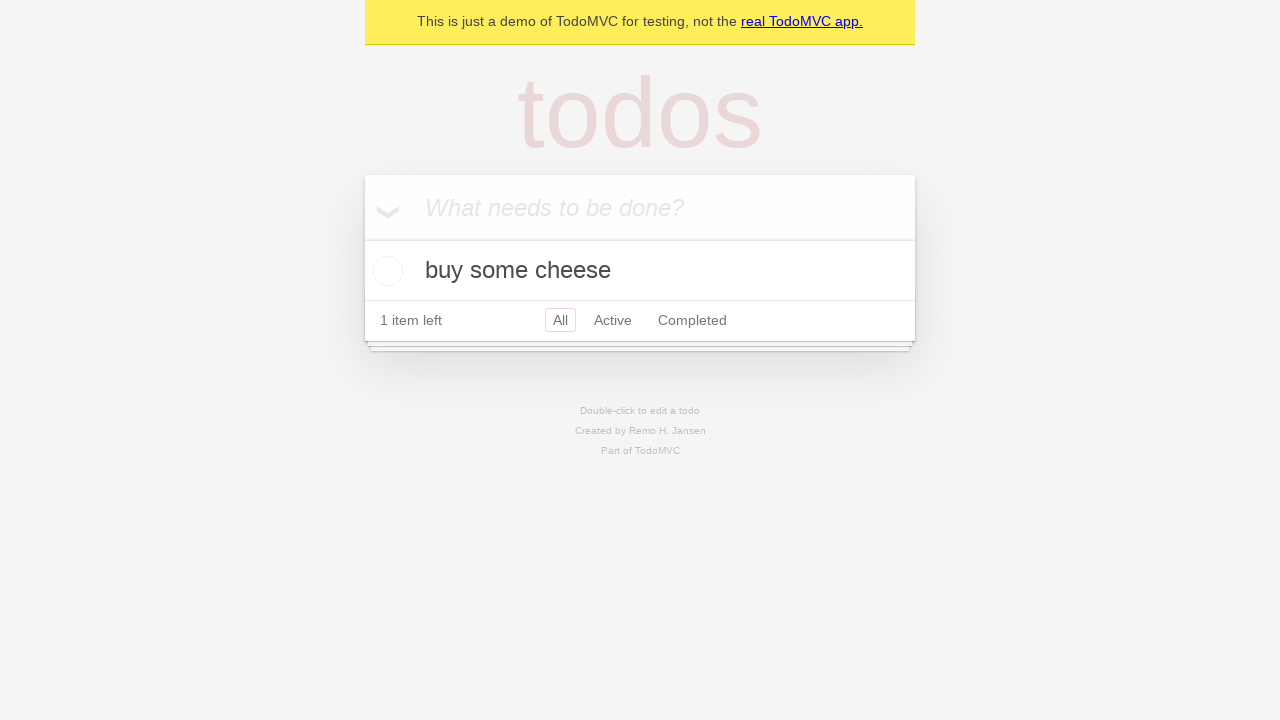

Filled todo input with 'feed the cat' on internal:attr=[placeholder="What needs to be done?"i]
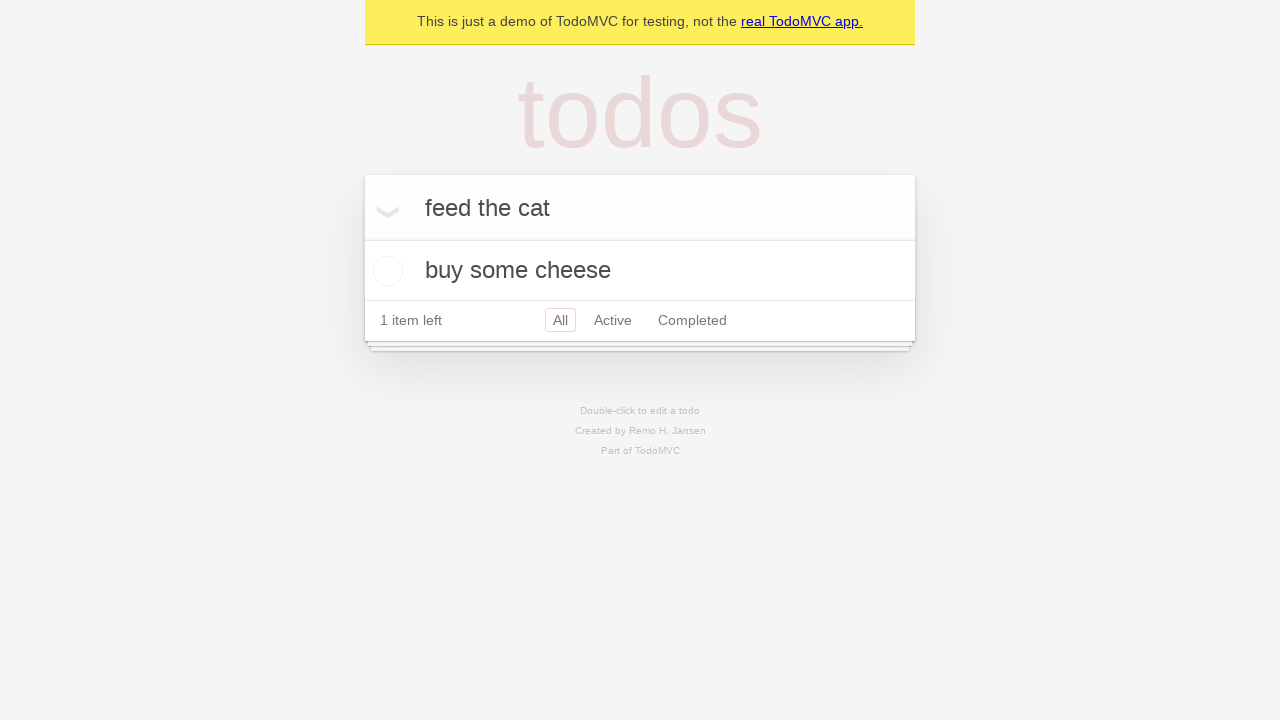

Pressed Enter to add second todo item on internal:attr=[placeholder="What needs to be done?"i]
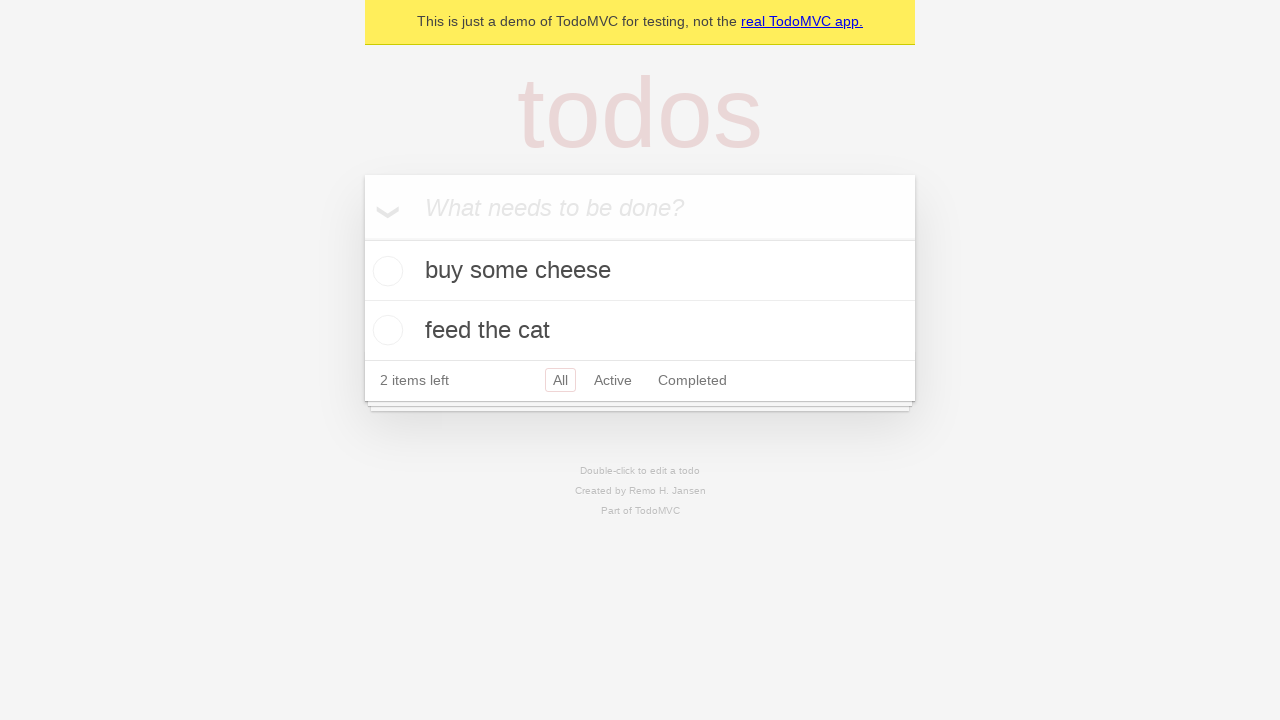

Waited for both todo items to be added to the DOM
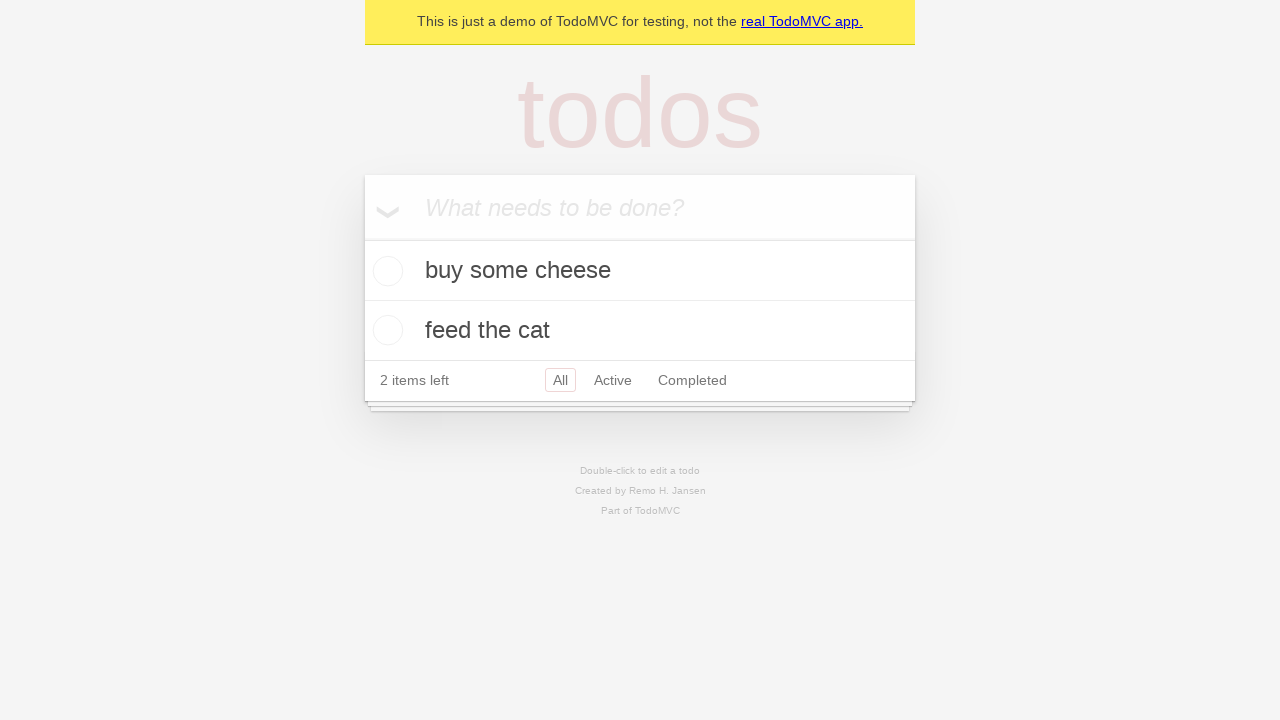

Marked first todo item 'buy some cheese' as complete by checking its checkbox at (385, 271) on internal:testid=[data-testid="todo-item"s] >> nth=0 >> internal:role=checkbox
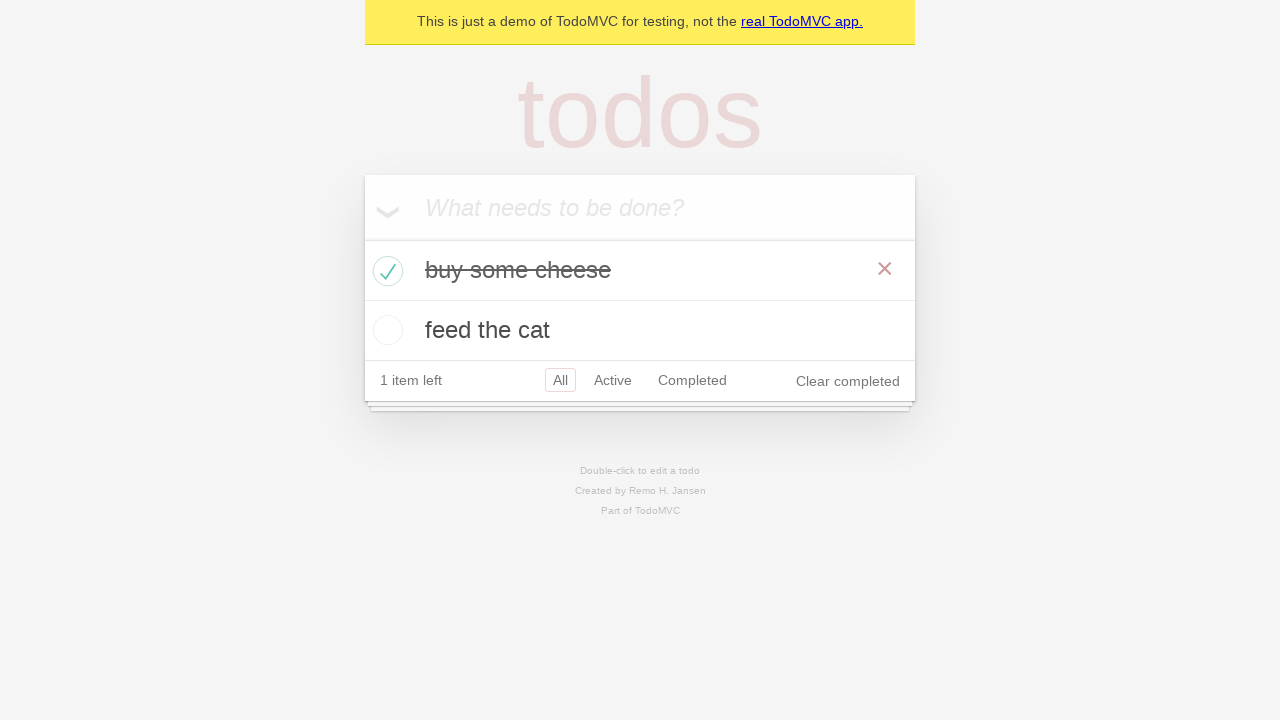

Marked second todo item 'feed the cat' as complete by checking its checkbox at (385, 330) on internal:testid=[data-testid="todo-item"s] >> nth=1 >> internal:role=checkbox
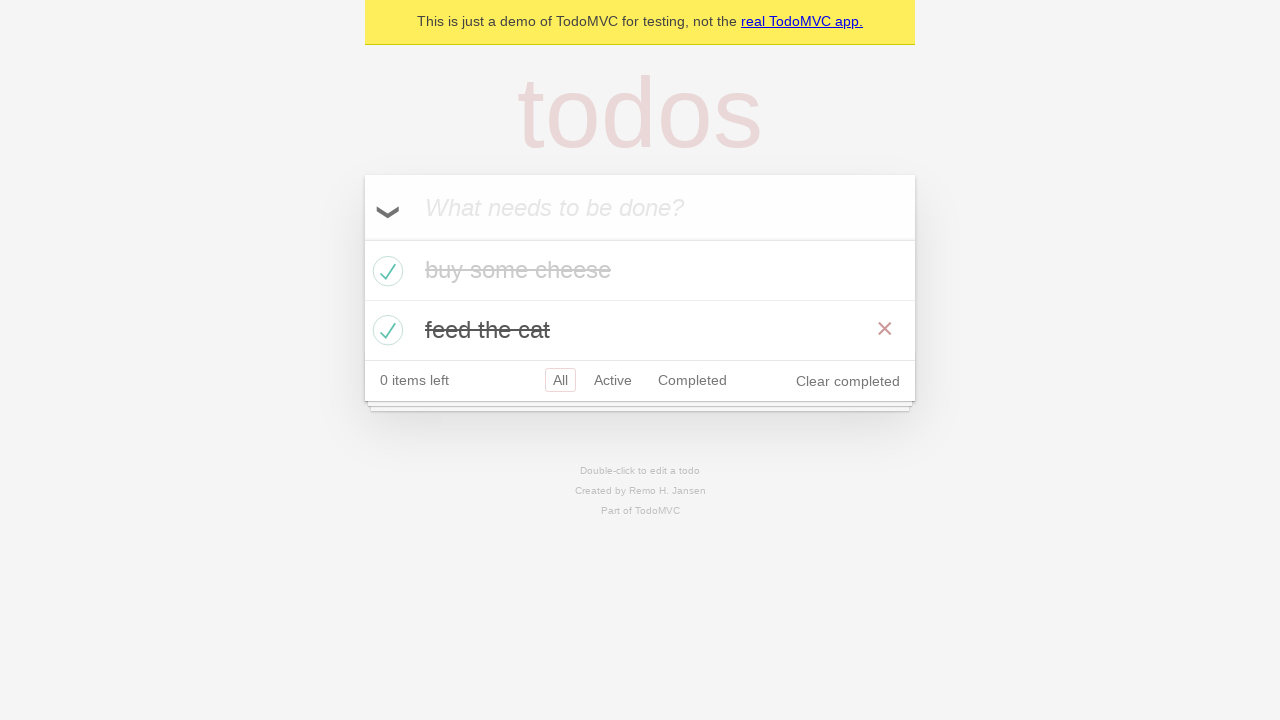

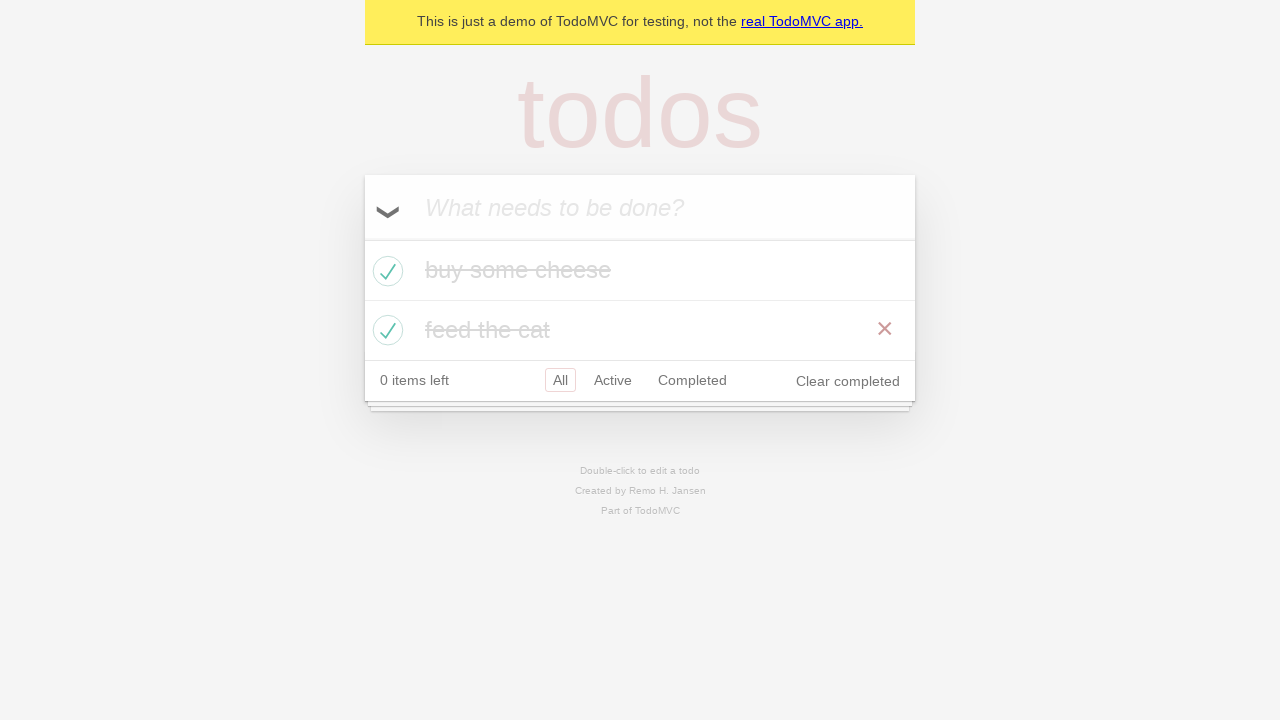